Tests trip search functionality by entering a destination and submitting the search

Starting URL: https://deens-master.now.sh/

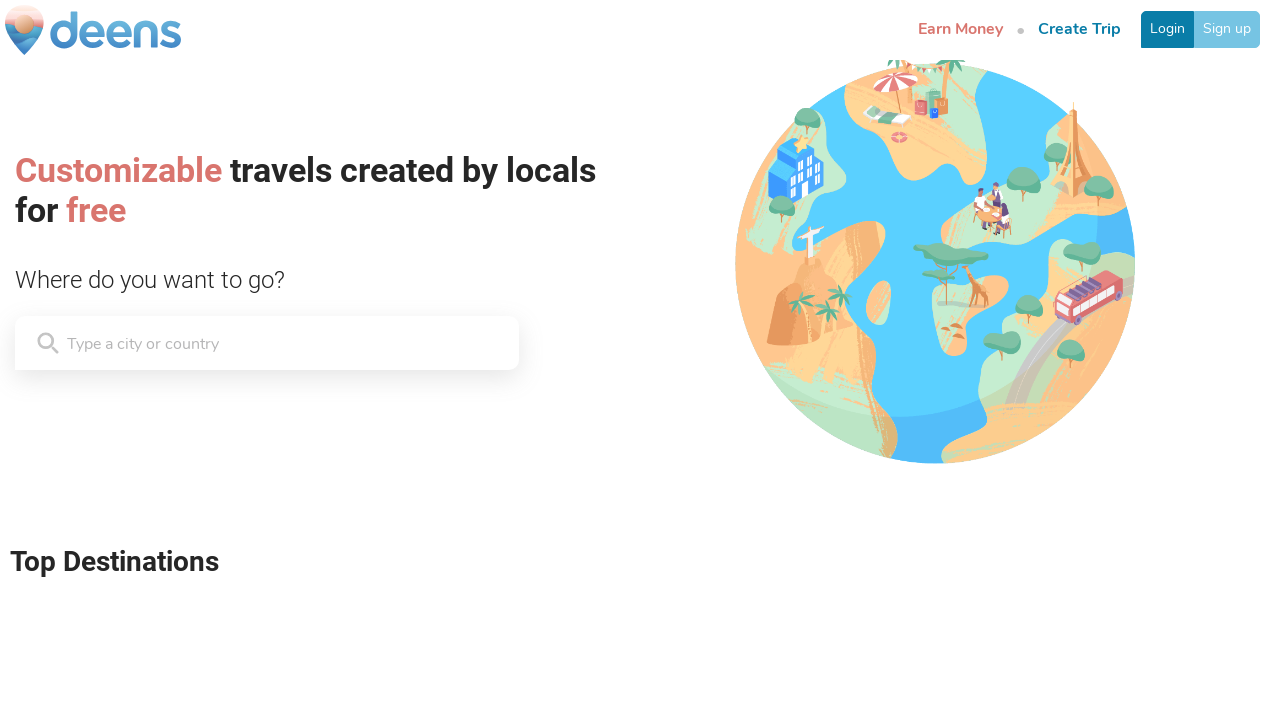

Waited for search input field to be available
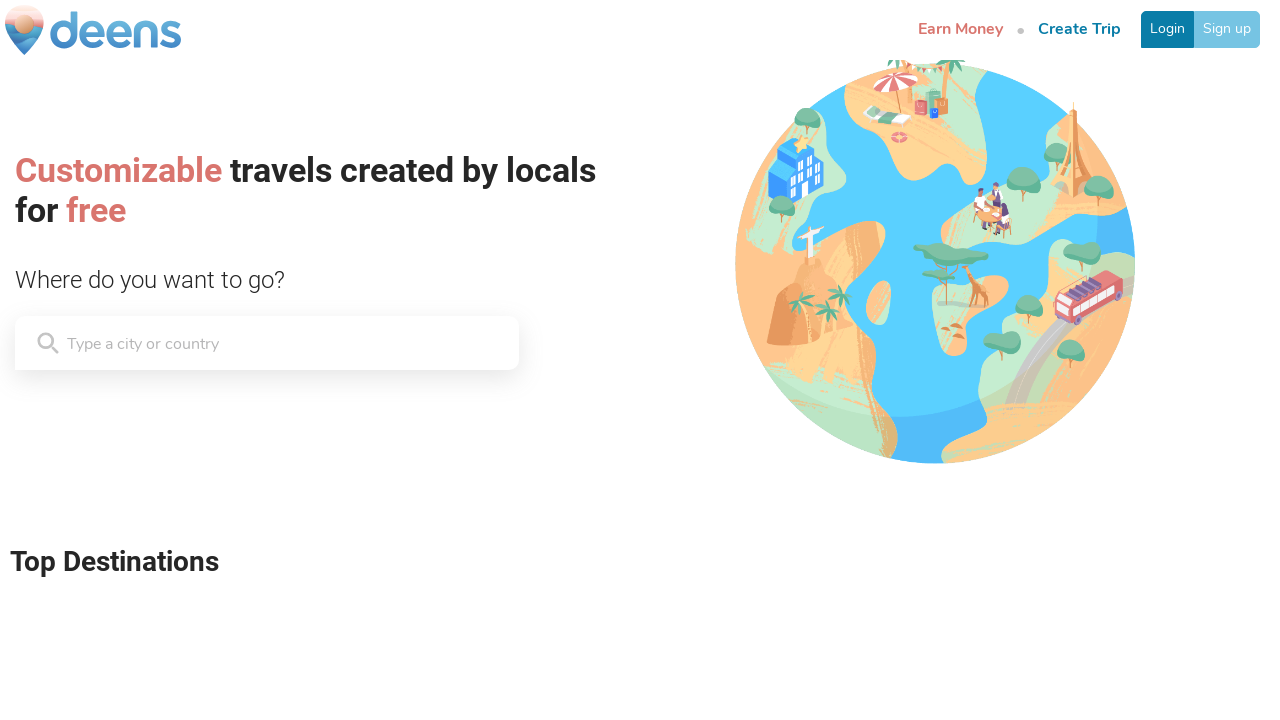

Cleared the search input field on [style='overflow: hidden; padding: 2px 0px;'] input
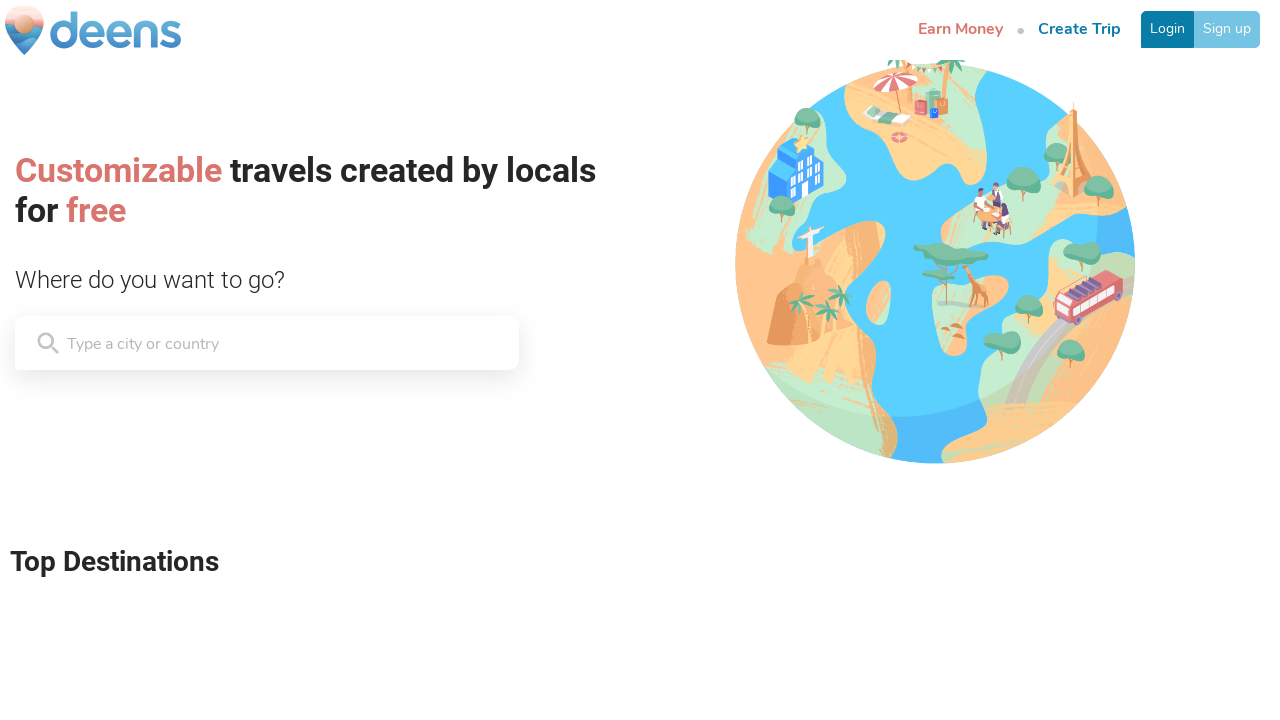

Filled search input with destination 'New York, New York' on [style='overflow: hidden; padding: 2px 0px;'] input
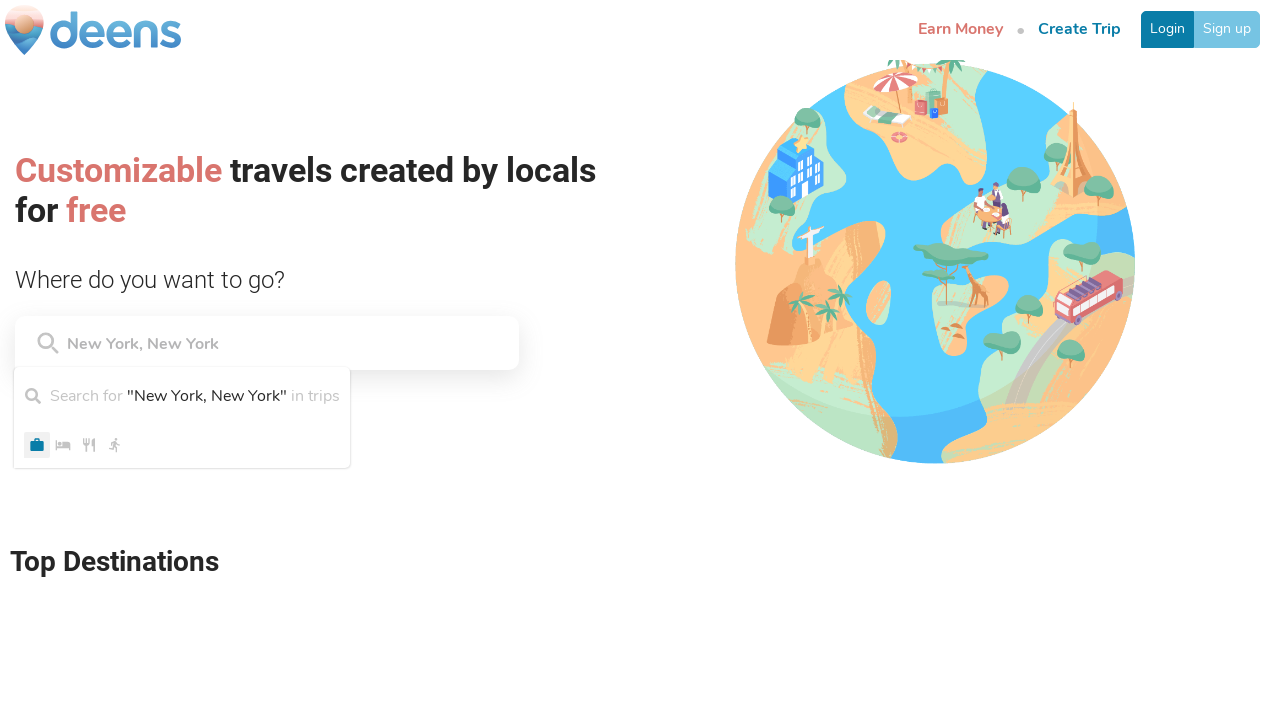

Pressed Enter to submit trip search on [style='overflow: hidden; padding: 2px 0px;'] input
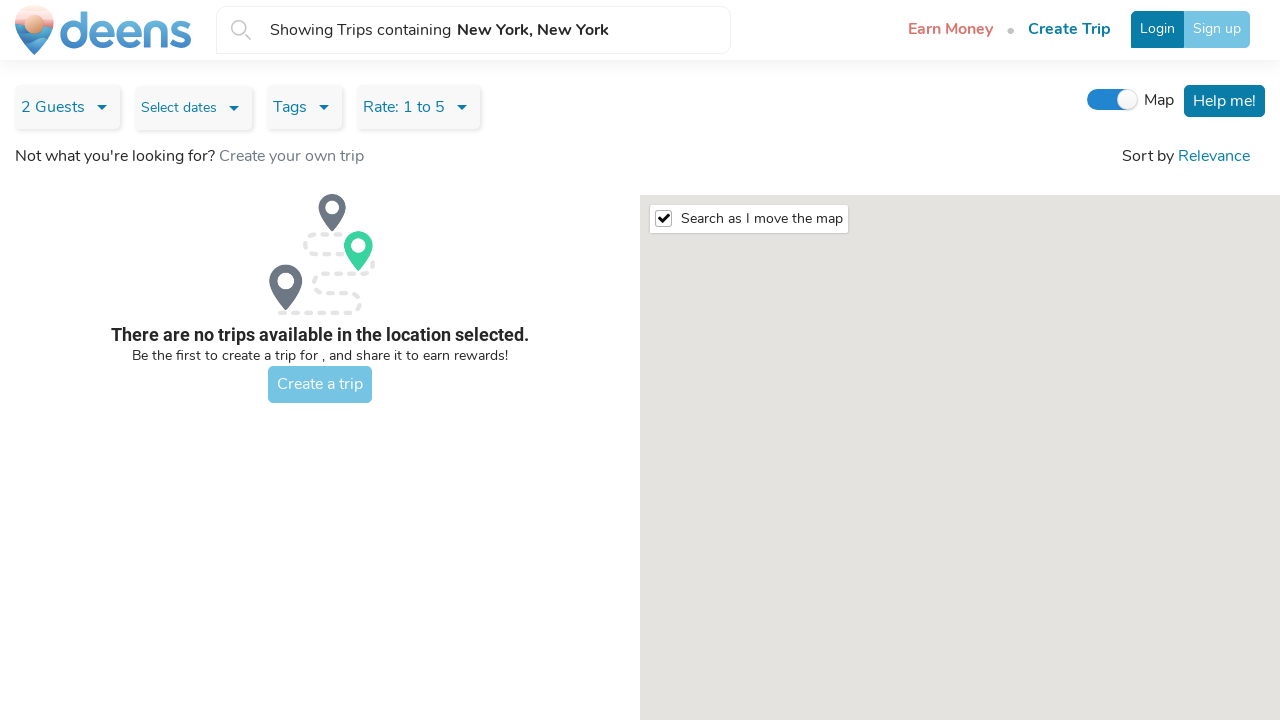

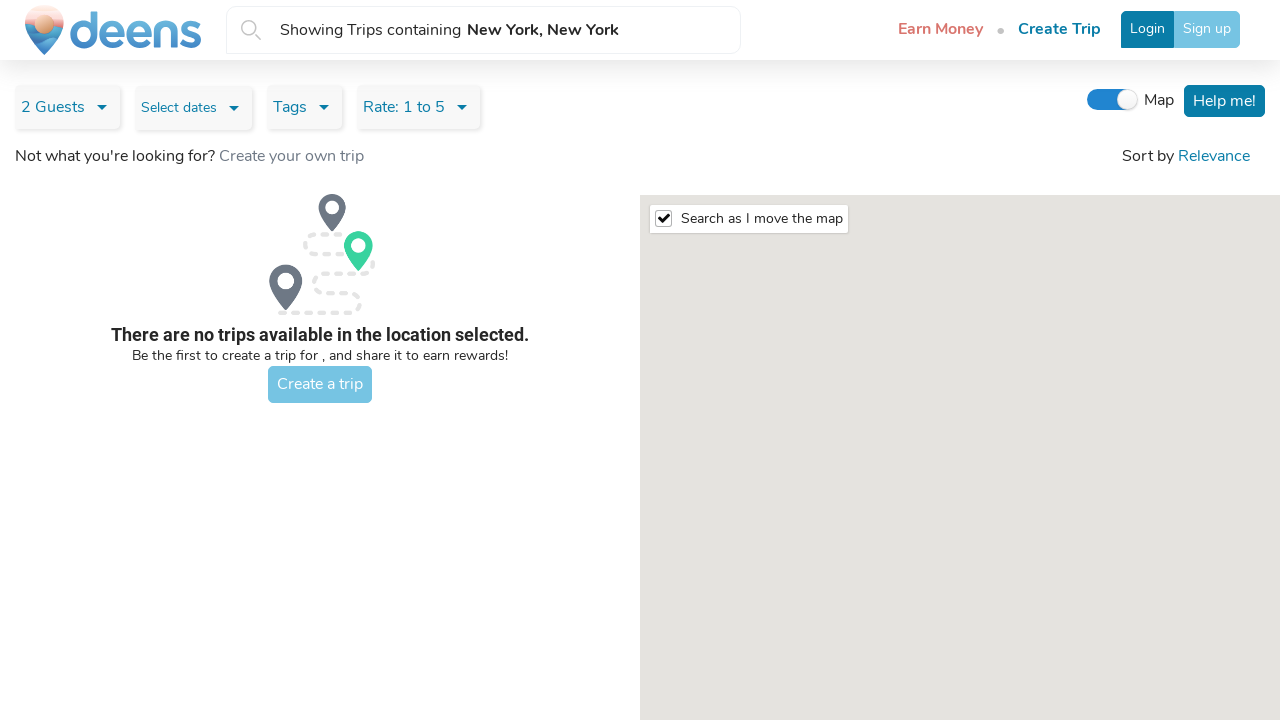